Tests the e-commerce flow on an Angular demo app by browsing products, selecting a Selenium product, and adding it to the cart.

Starting URL: https://rahulshettyacademy.com/angularAppdemo/

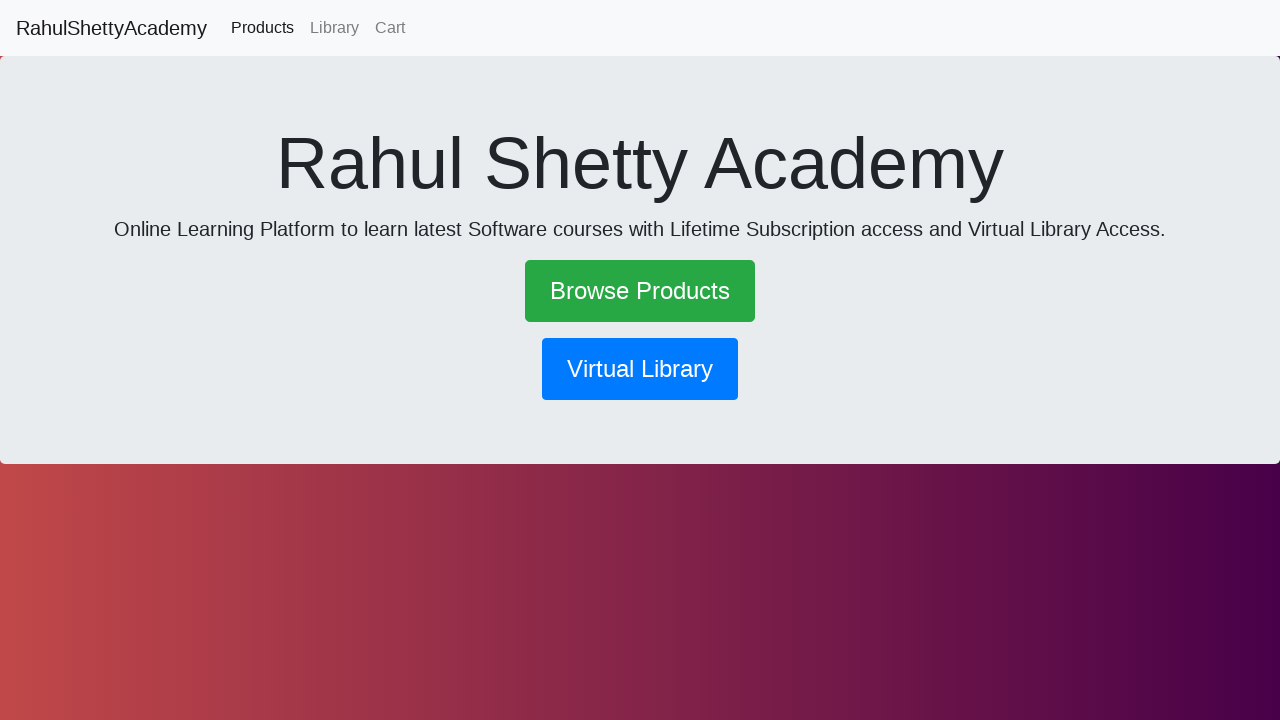

Clicked 'Browse Products' link at (640, 291) on text=Browse Products
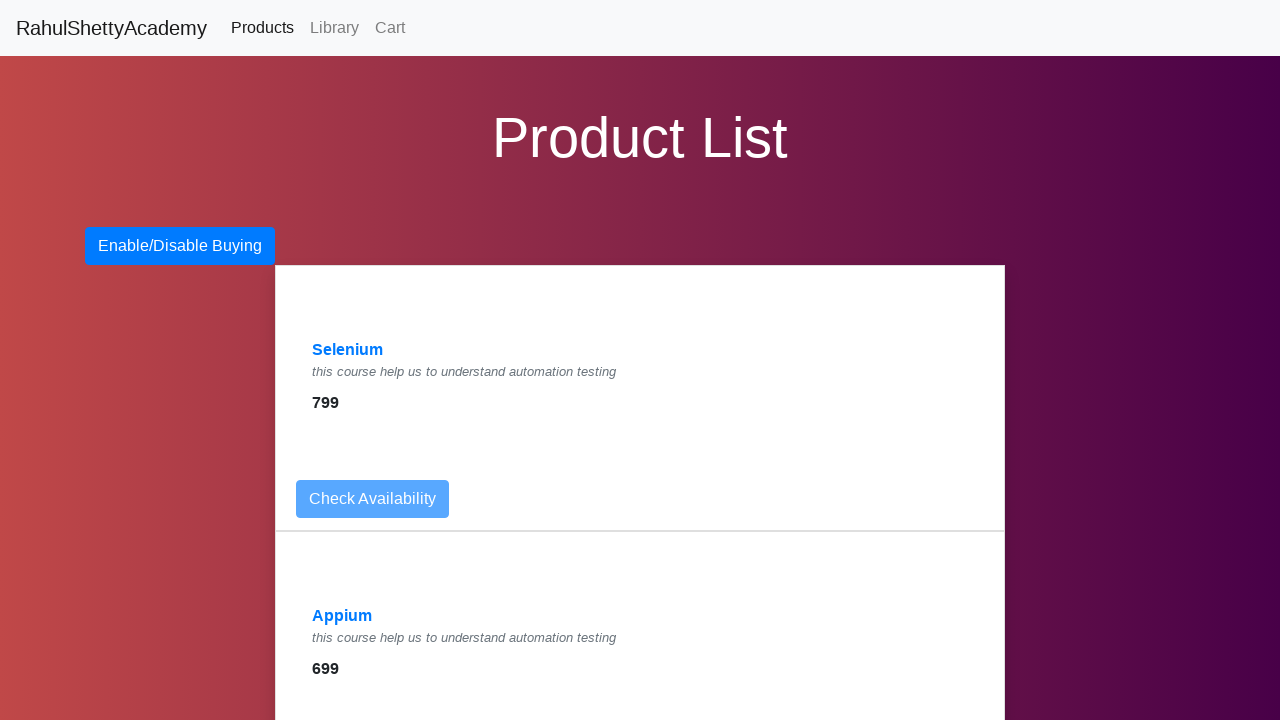

Clicked 'Selenium' product link at (348, 350) on text=Selenium
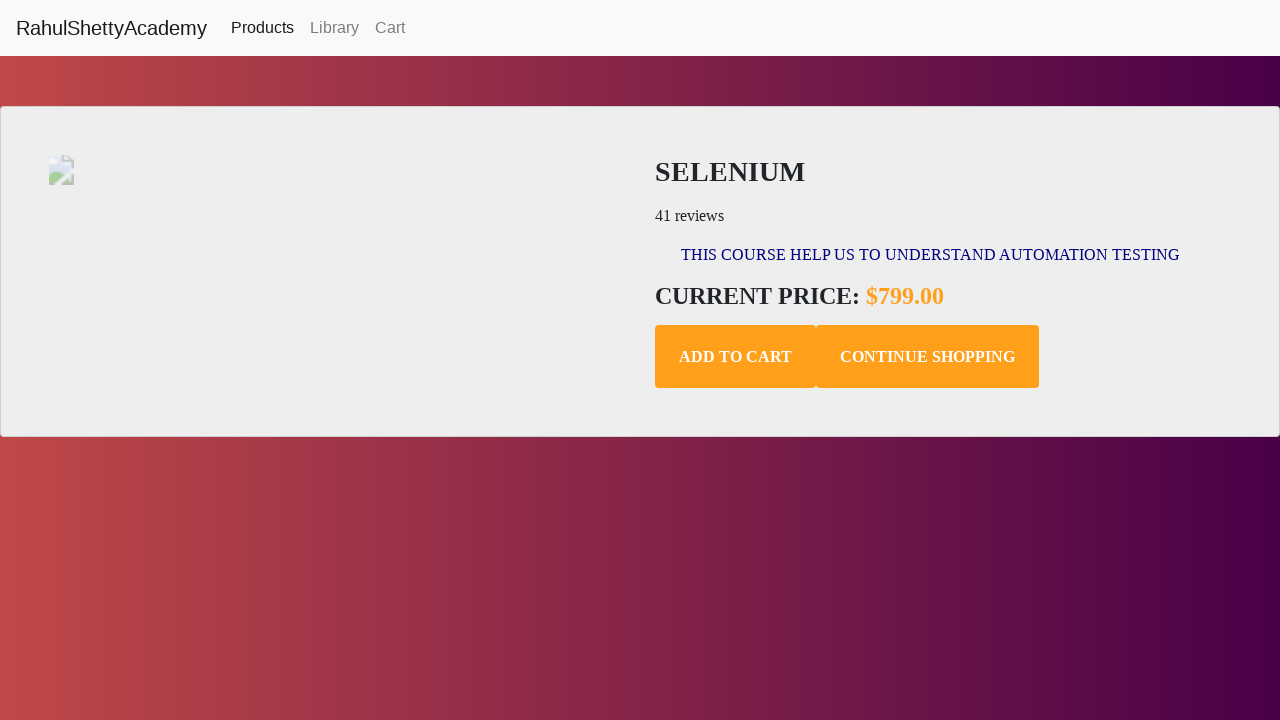

Clicked 'Add to Cart' button at (736, 357) on .add-to-cart
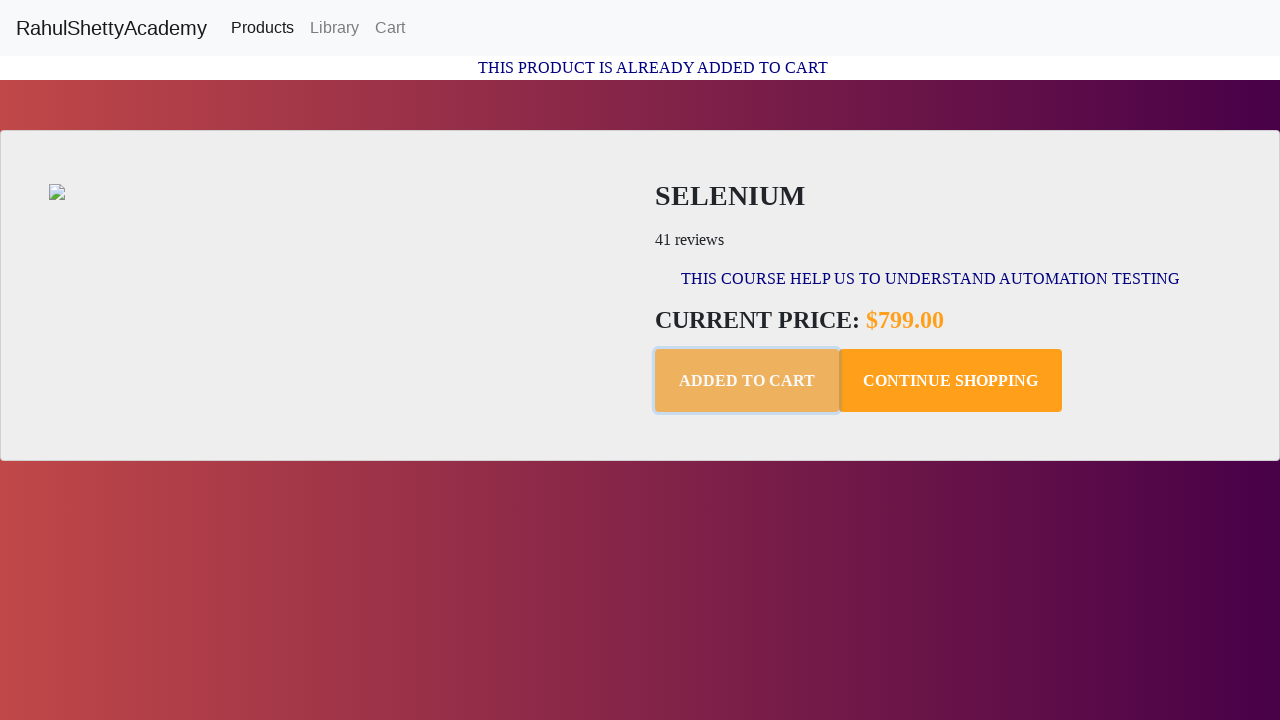

Confirmation message appeared
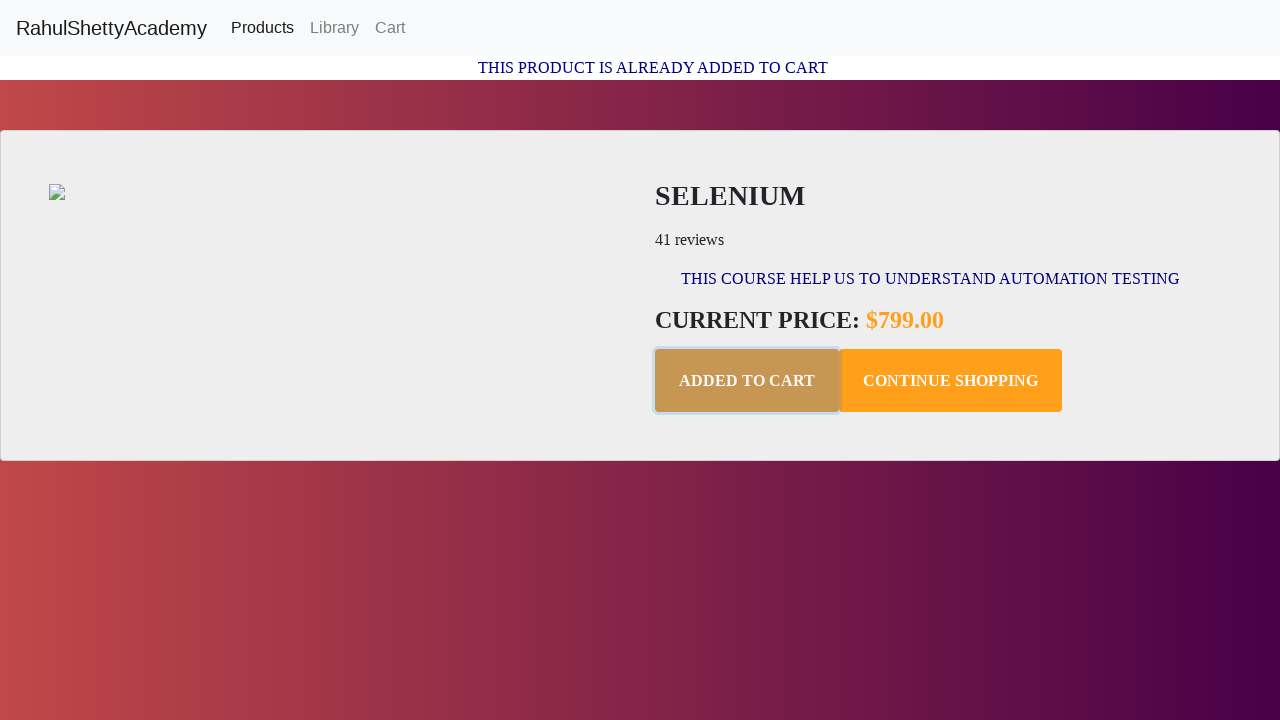

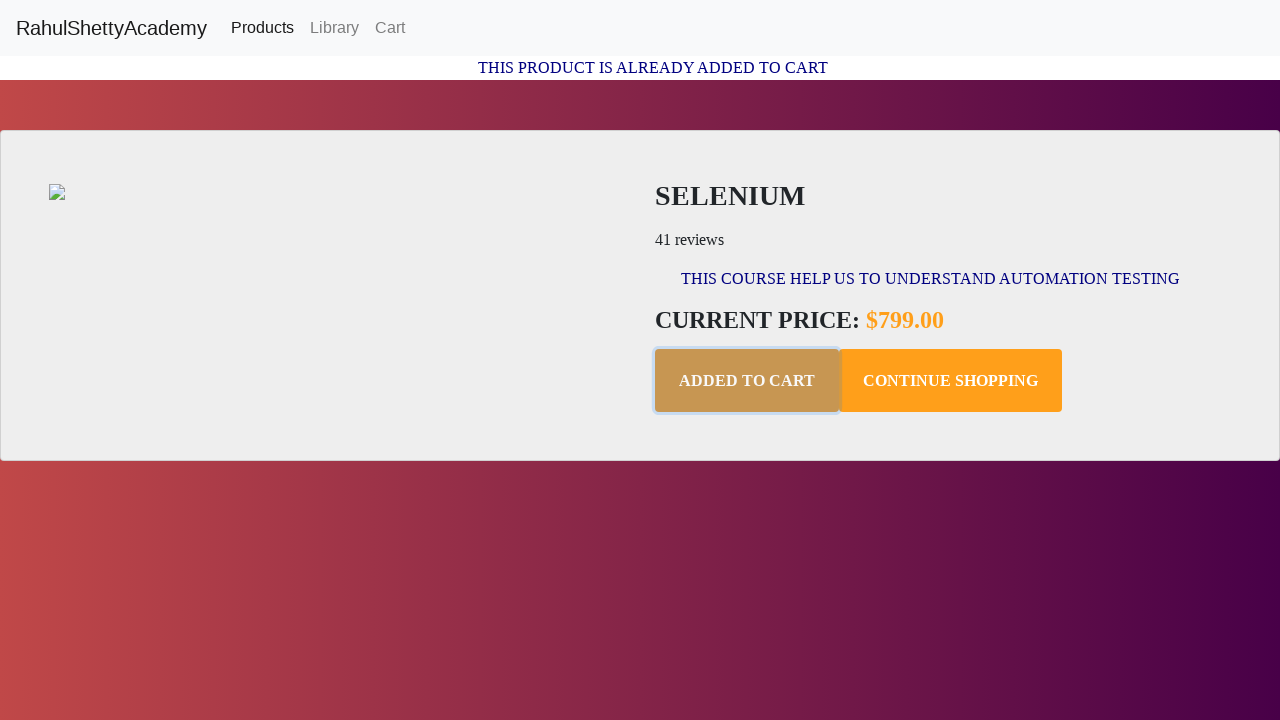